Tests handling of an entry ad modal popup by waiting for it to appear and then closing it

Starting URL: http://the-internet.herokuapp.com/entry_ad

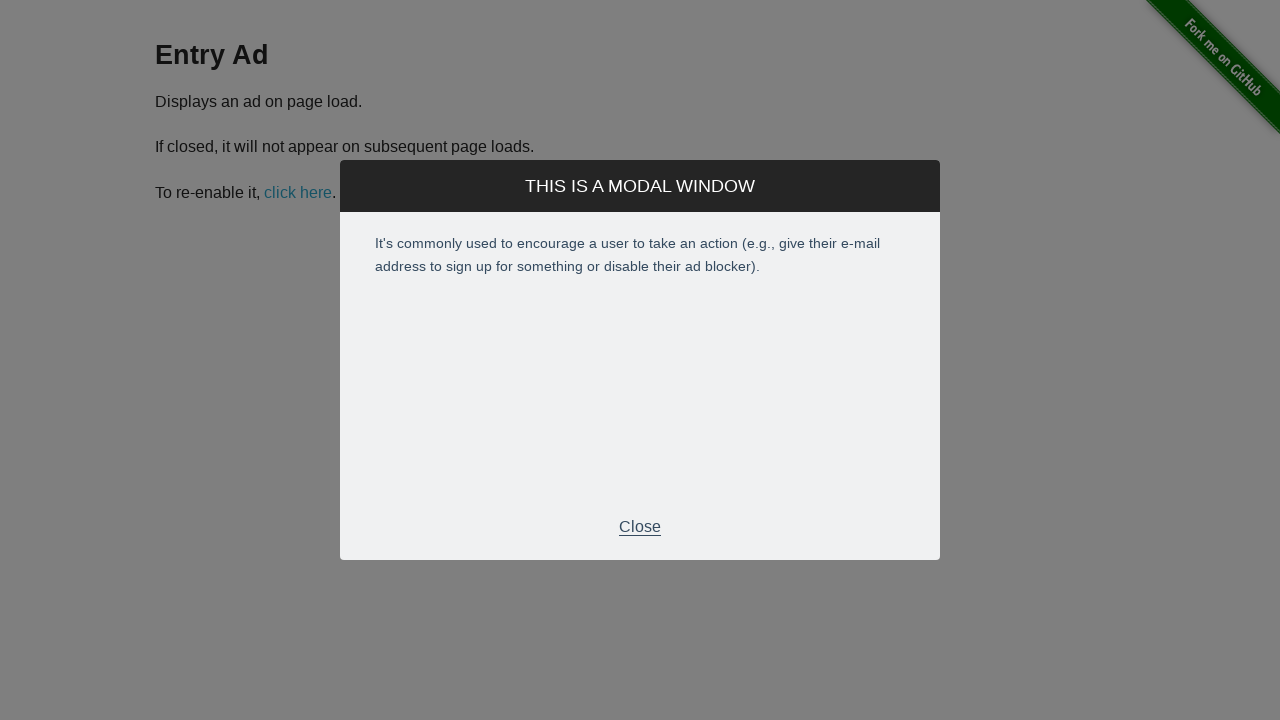

Waited for entry ad modal to appear
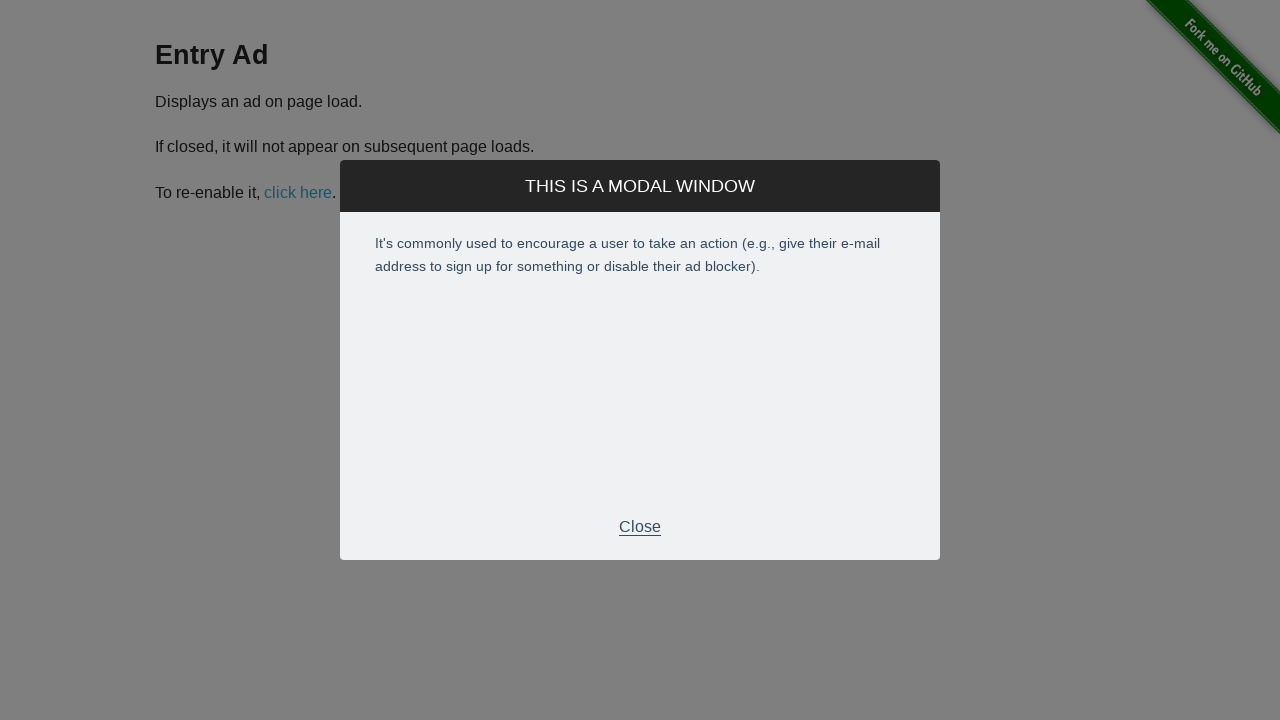

Clicked close button in modal footer to dismiss entry ad at (640, 527) on div.modal-footer p
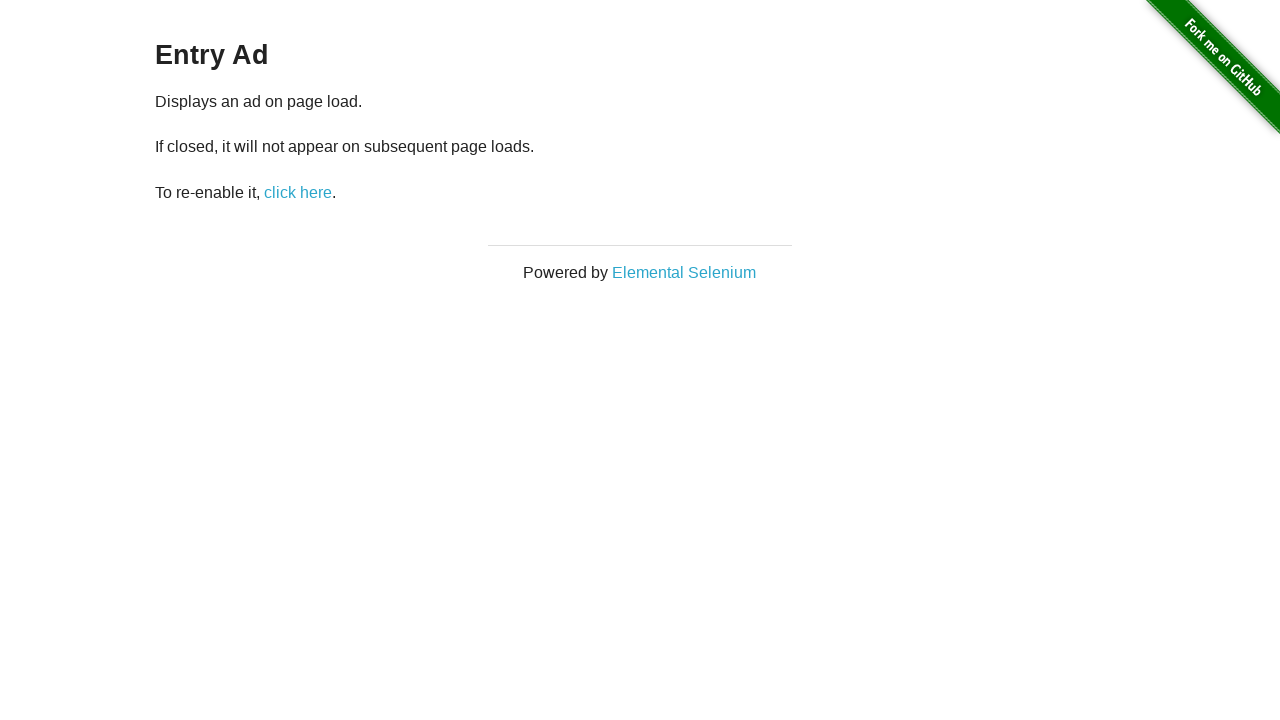

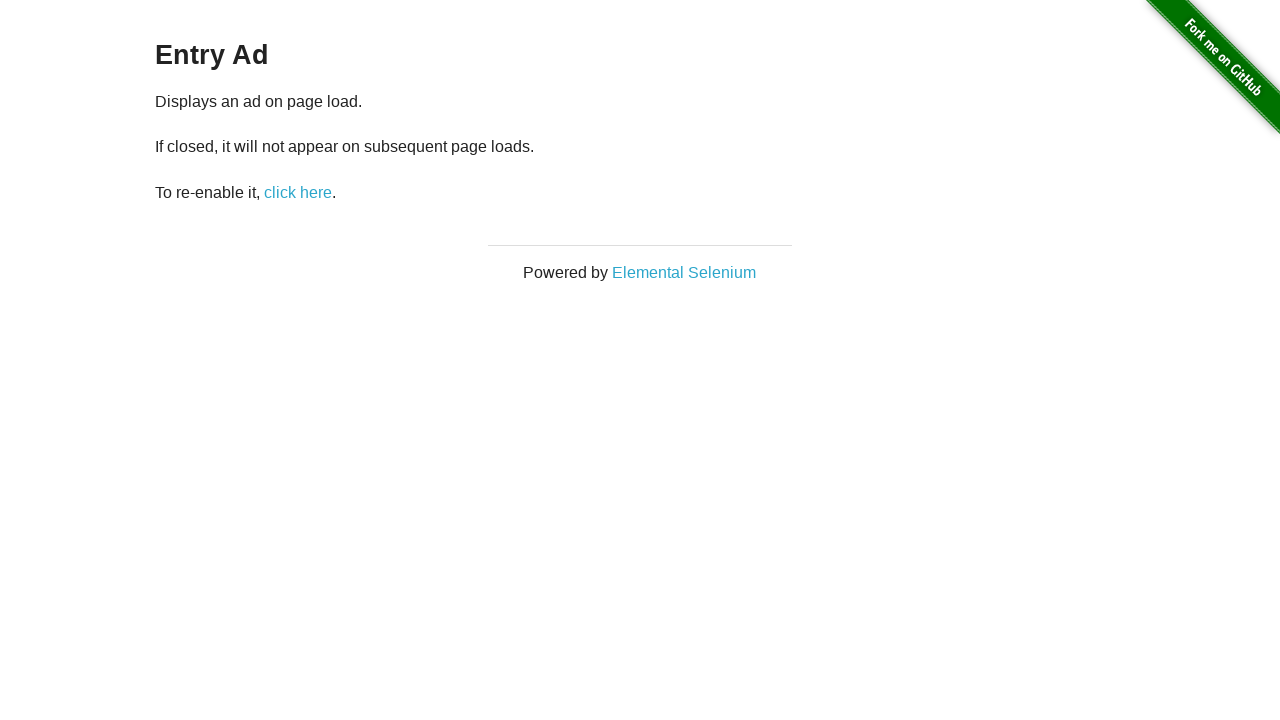